Tests JavaScript prompt alert by clicking a button, entering text into the prompt, and accepting it

Starting URL: https://the-internet.herokuapp.com/javascript_alerts

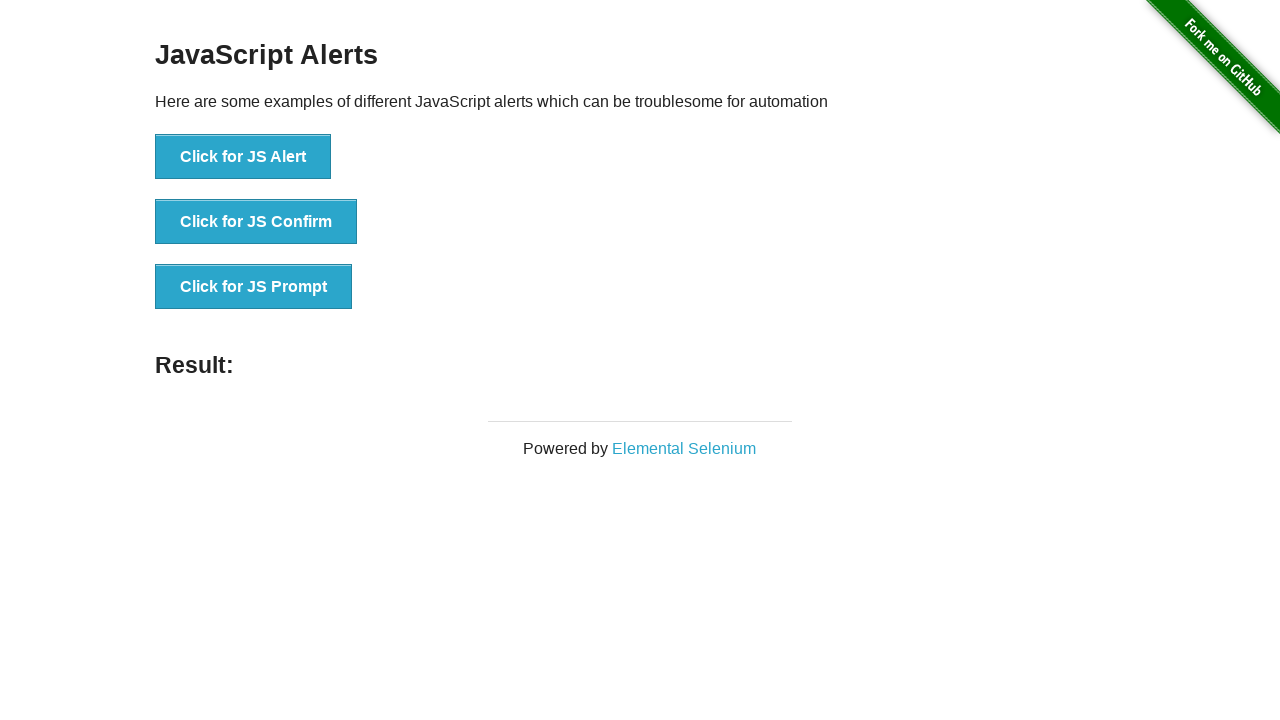

Clicked button to trigger JS Prompt at (254, 287) on xpath=//button[text()='Click for JS Prompt']
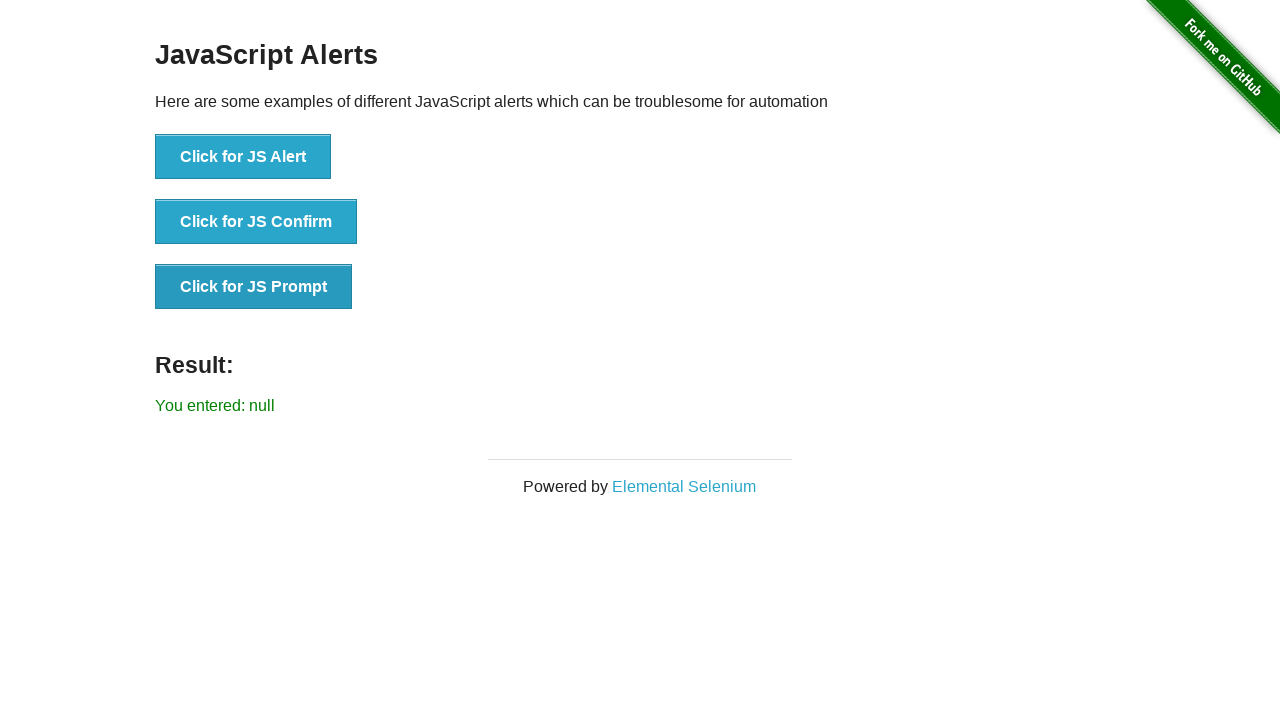

Set up dialog handler to accept prompt with text 'Hello'
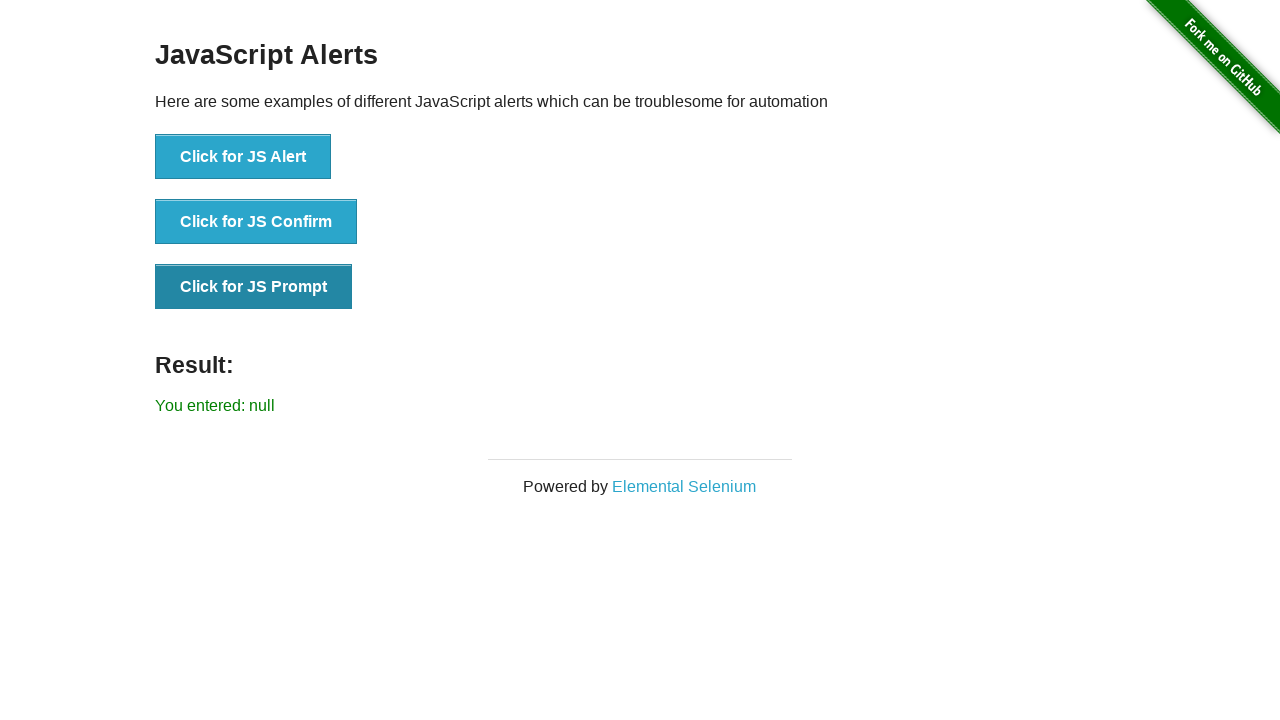

Clicked button again to trigger JS Prompt dialog and accept it at (254, 287) on xpath=//button[text()='Click for JS Prompt']
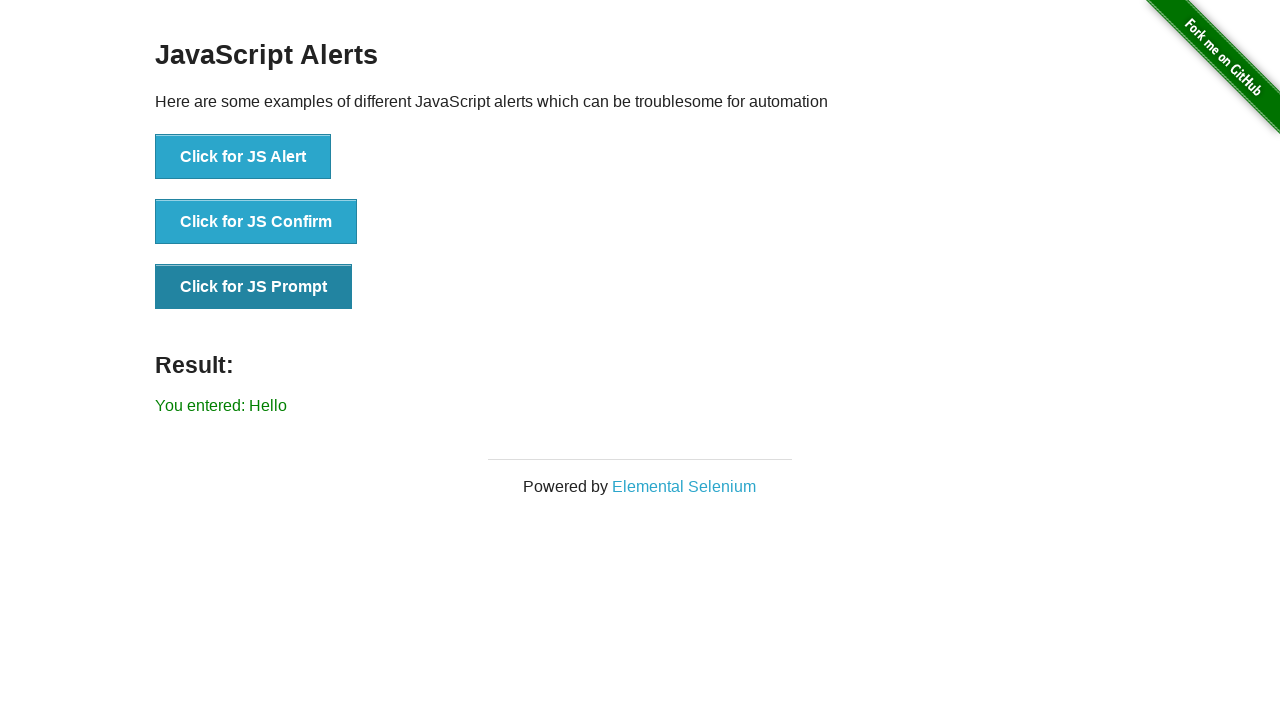

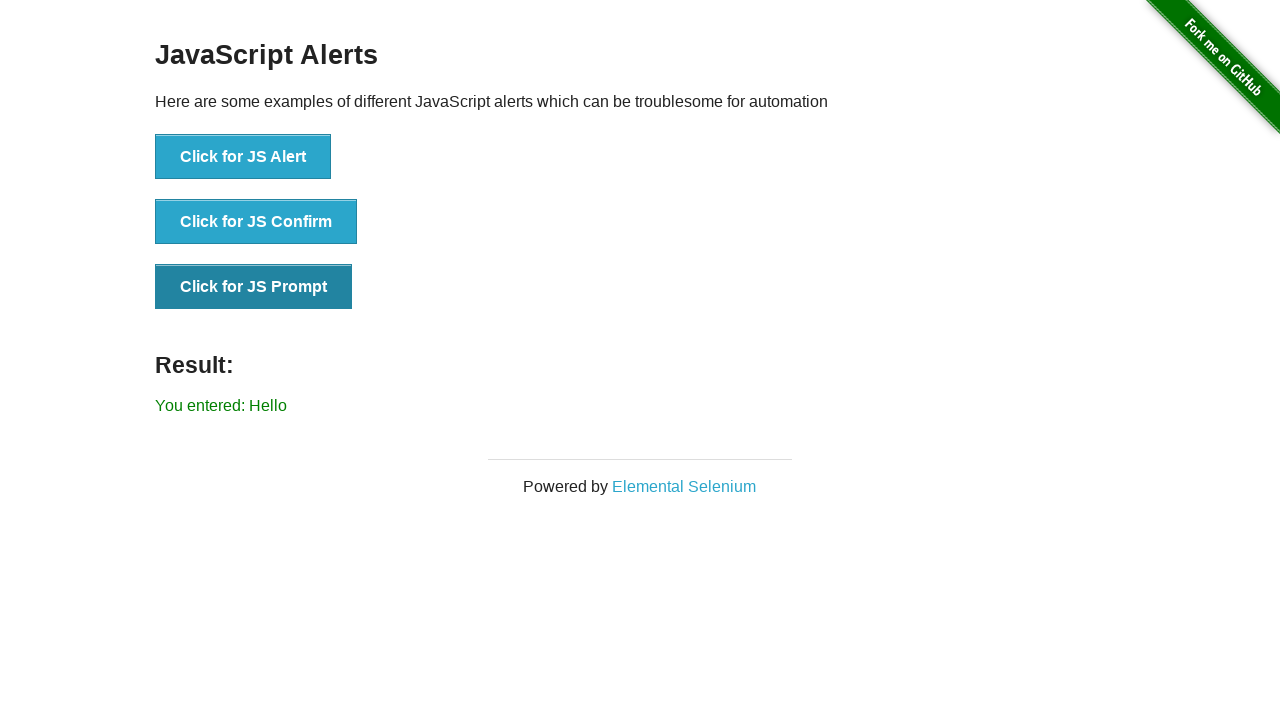